Tests finding and clicking a link by its text content, then filling out a multi-field form with personal information (name, city, country) and submitting it.

Starting URL: http://suninjuly.github.io/find_link_text

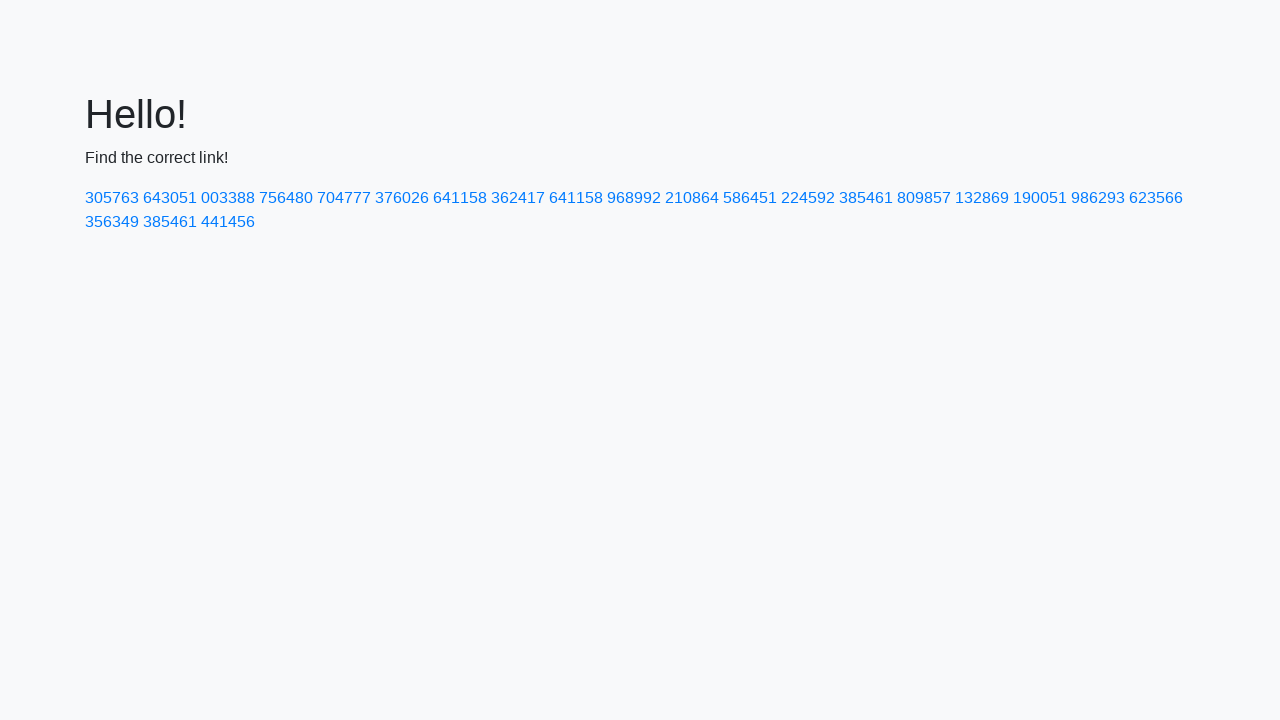

Clicked link with text '224592' at (808, 198) on text=224592
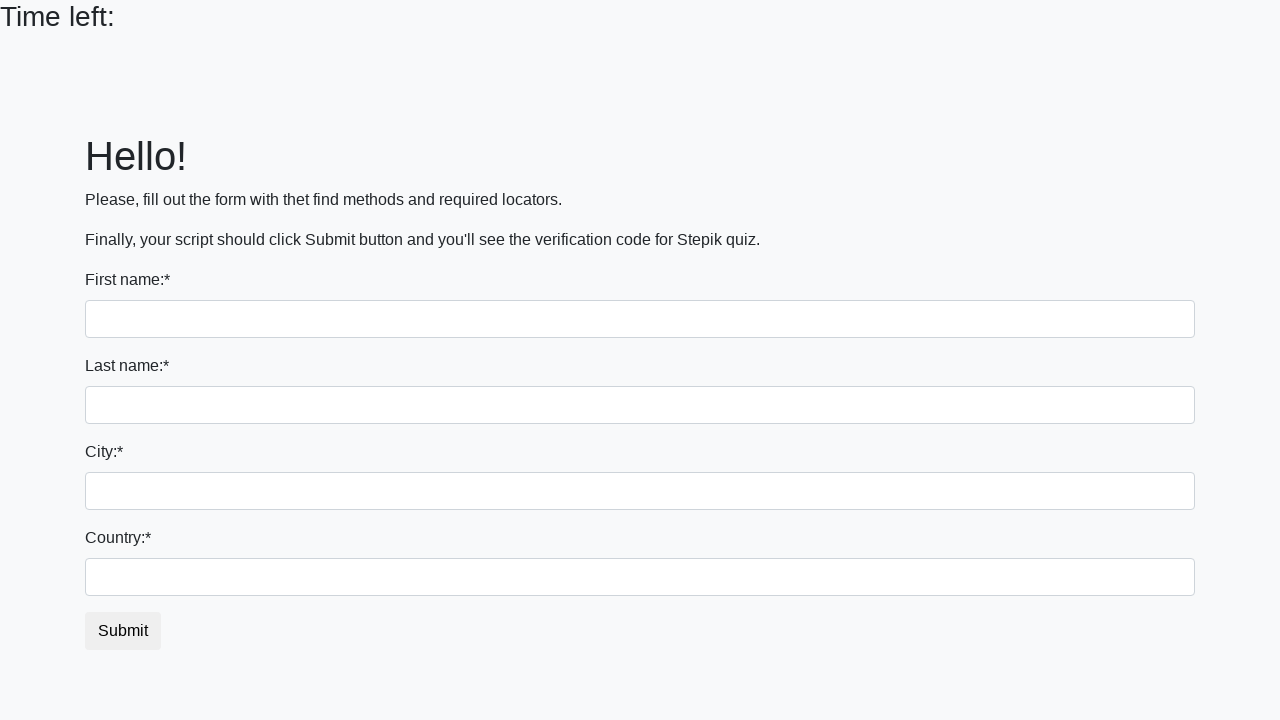

Filled first name input with 'Ivan' on input
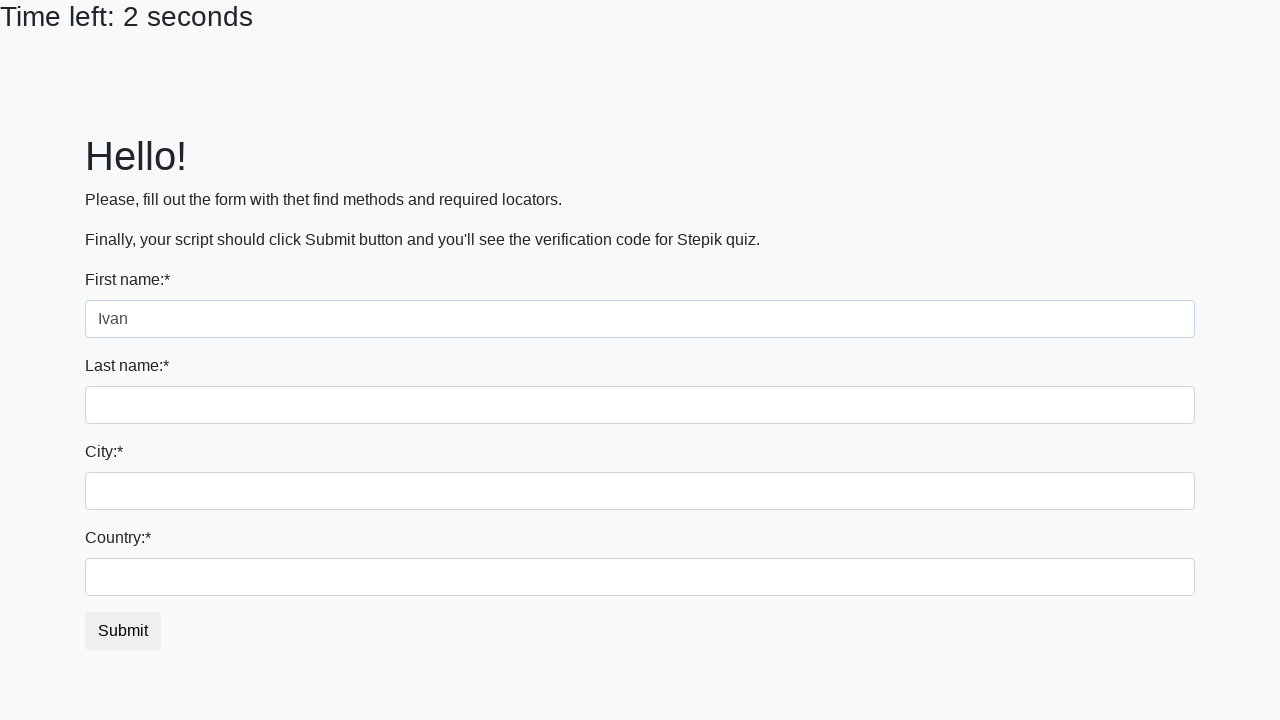

Filled last name input with 'Petrov' on input[name='last_name']
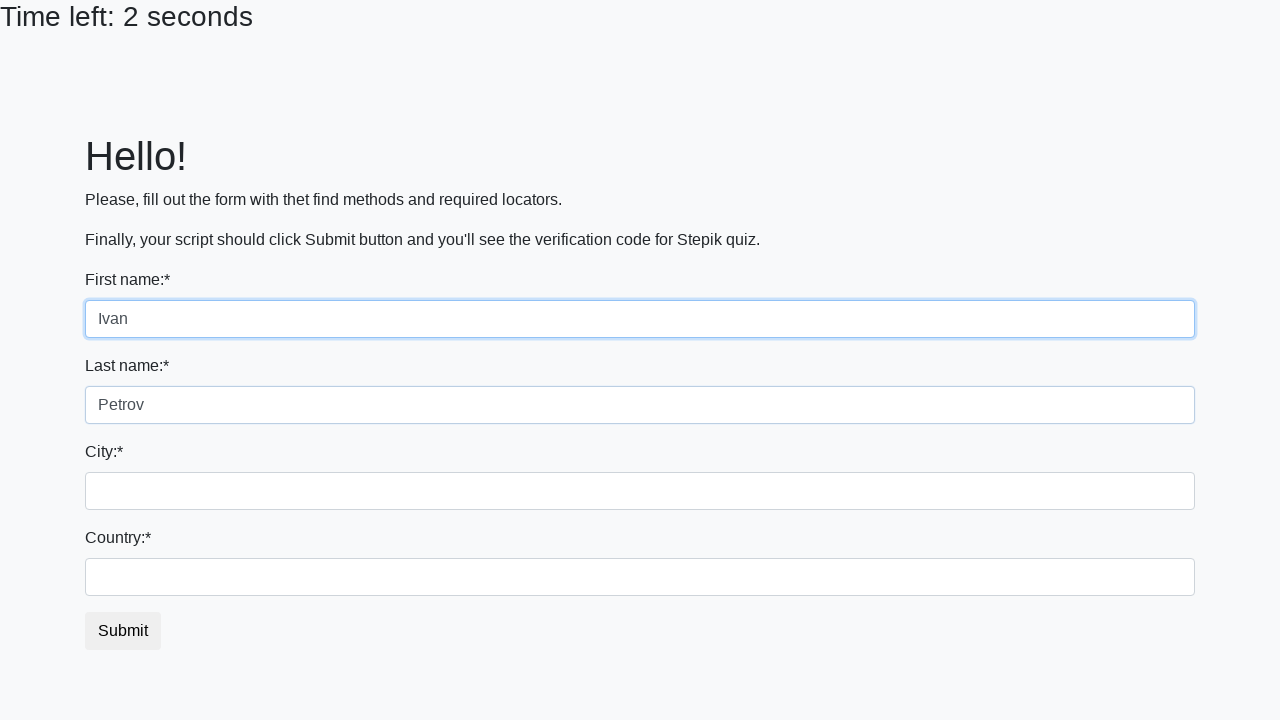

Filled city input with 'Smolensk' on .city
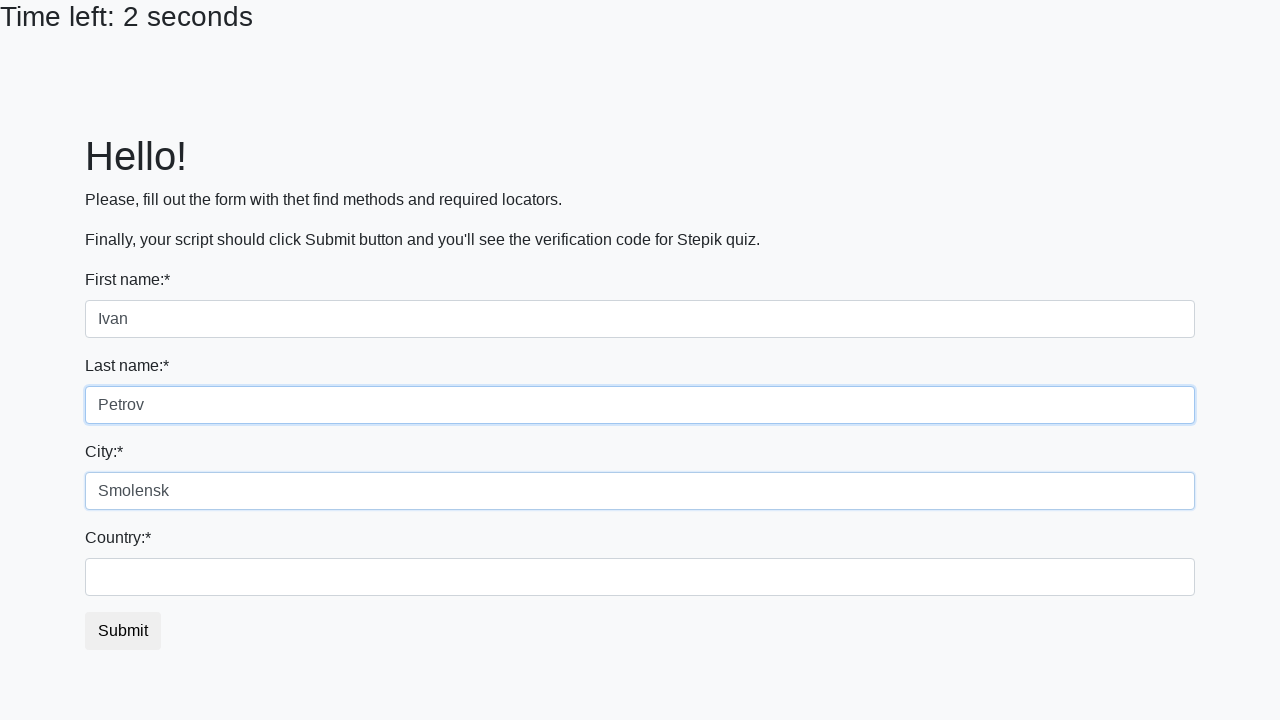

Filled country input with 'Russia' on #country
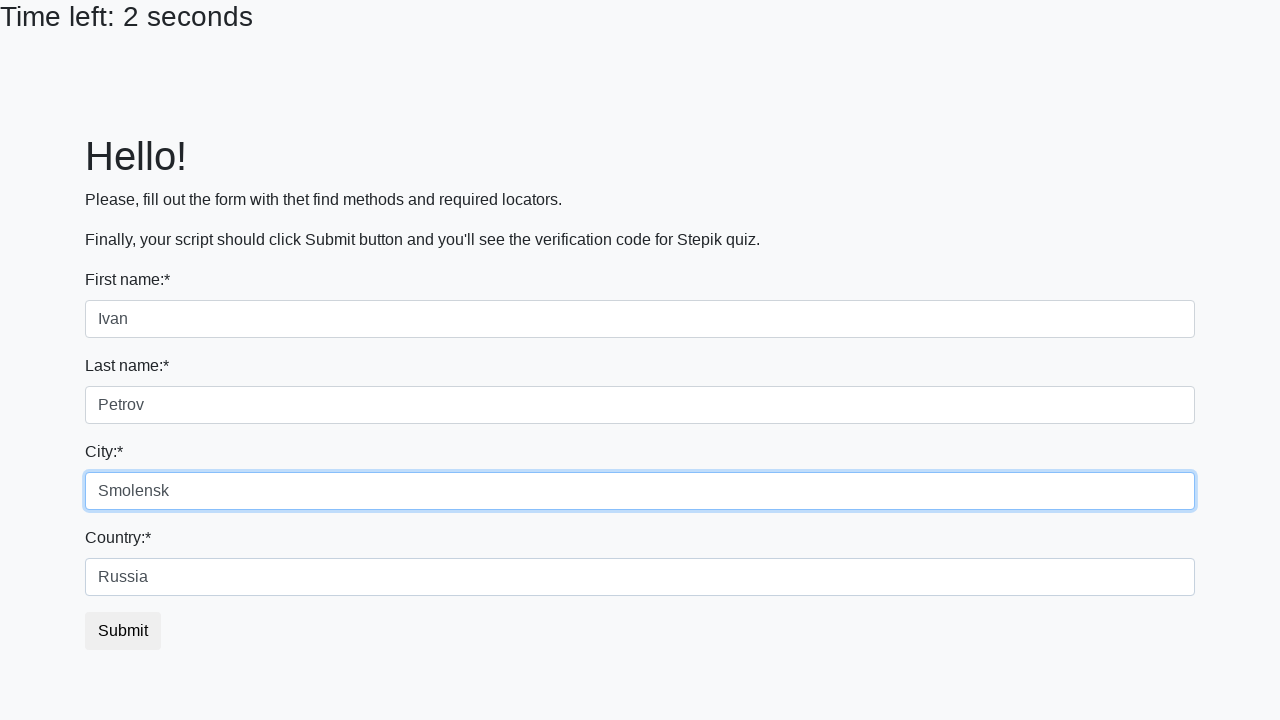

Clicked submit button at (123, 631) on button.btn
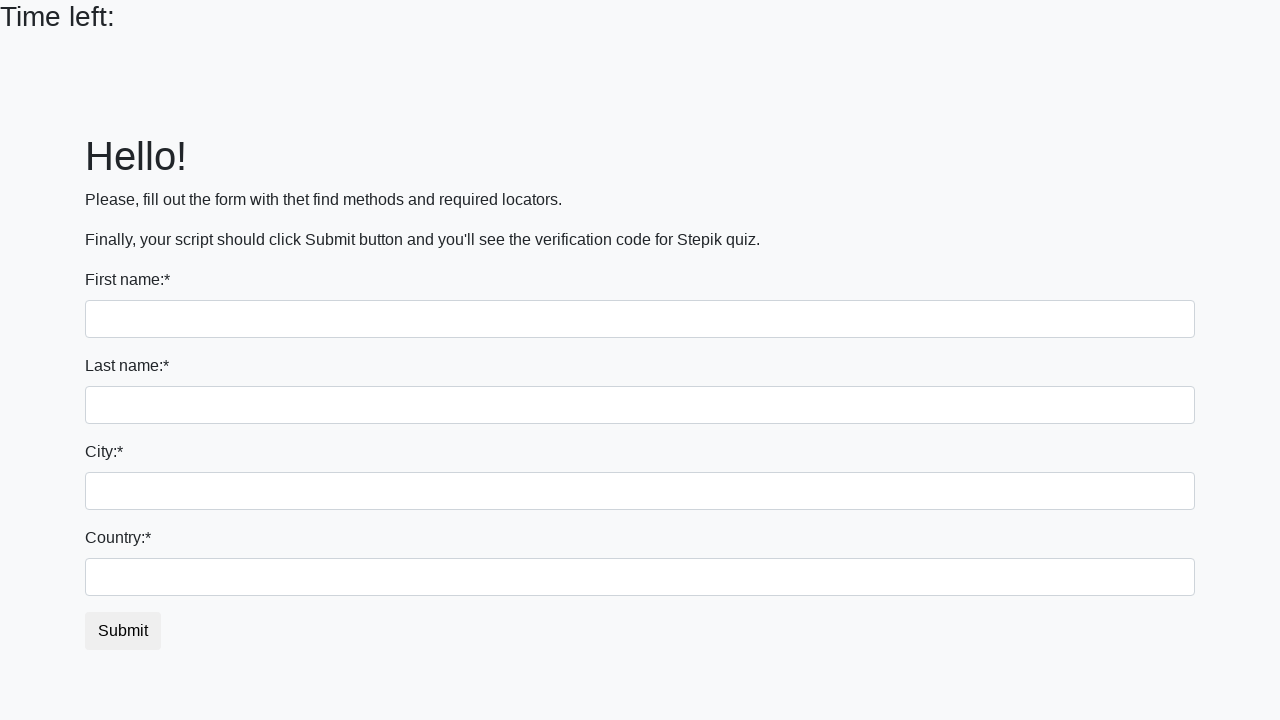

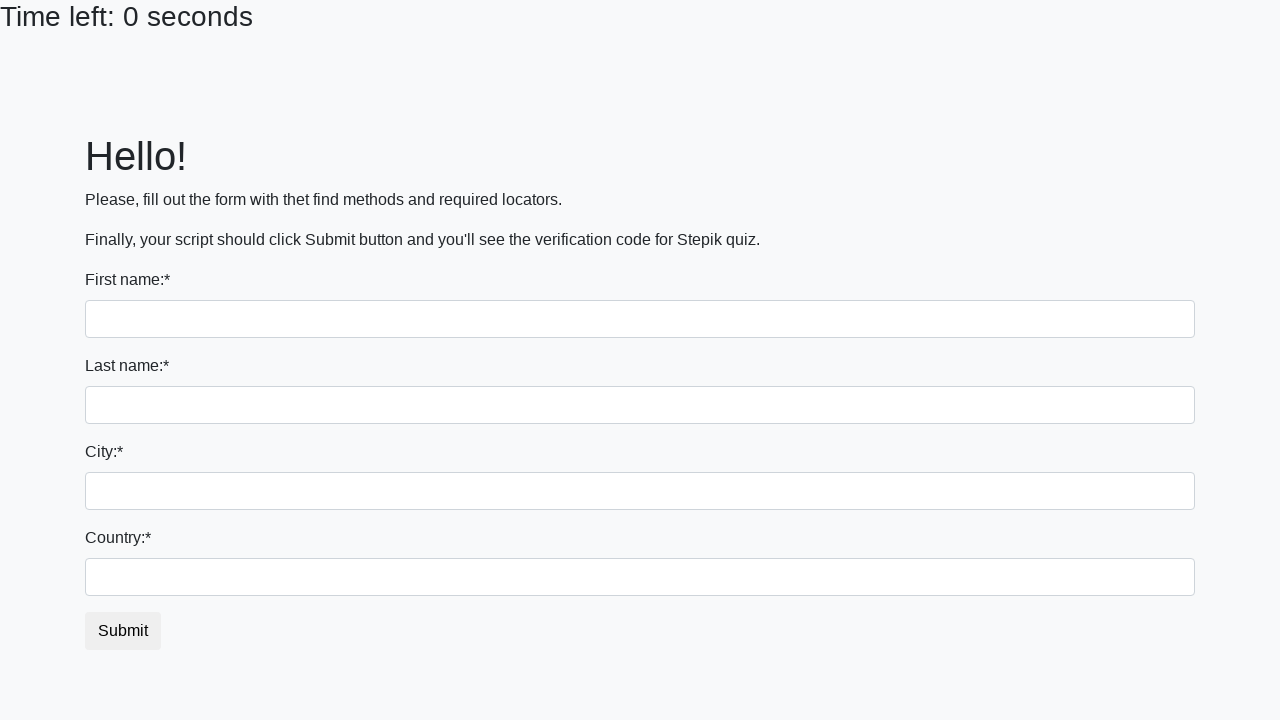